Navigates to the Purplle e-commerce homepage and verifies it loads successfully

Starting URL: https://www.purplle.com/

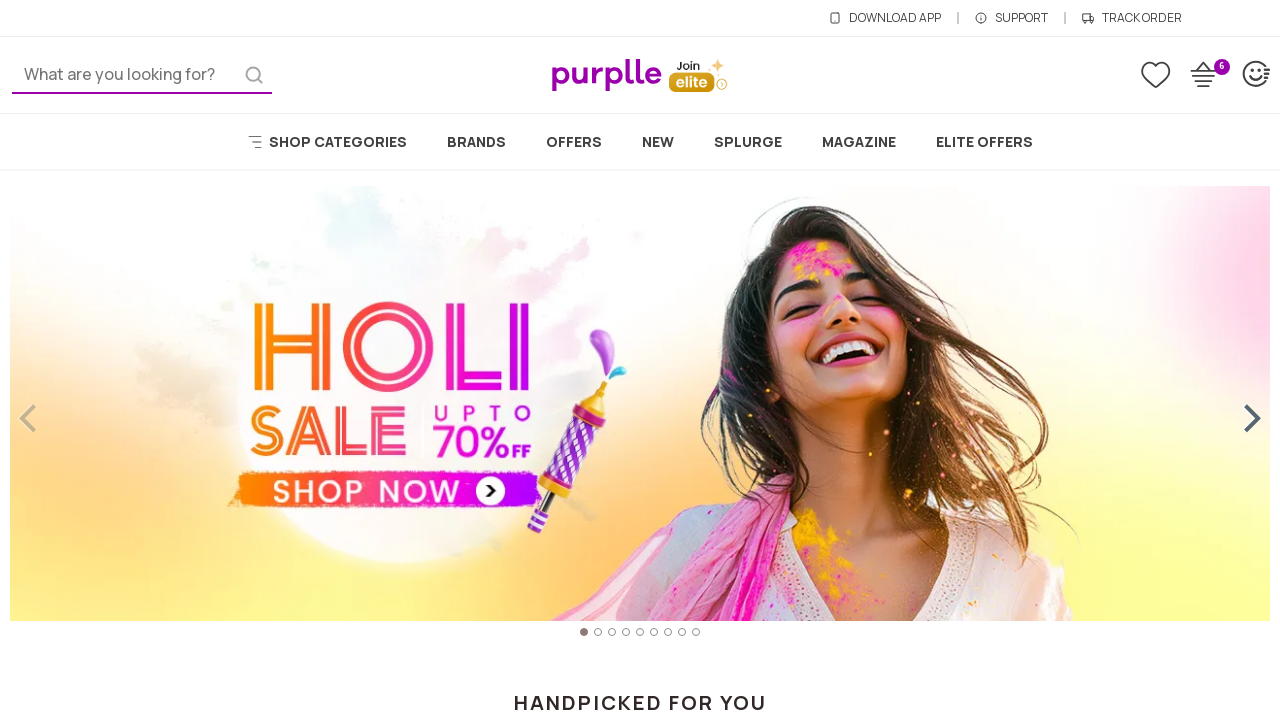

Waited for page DOM to fully load
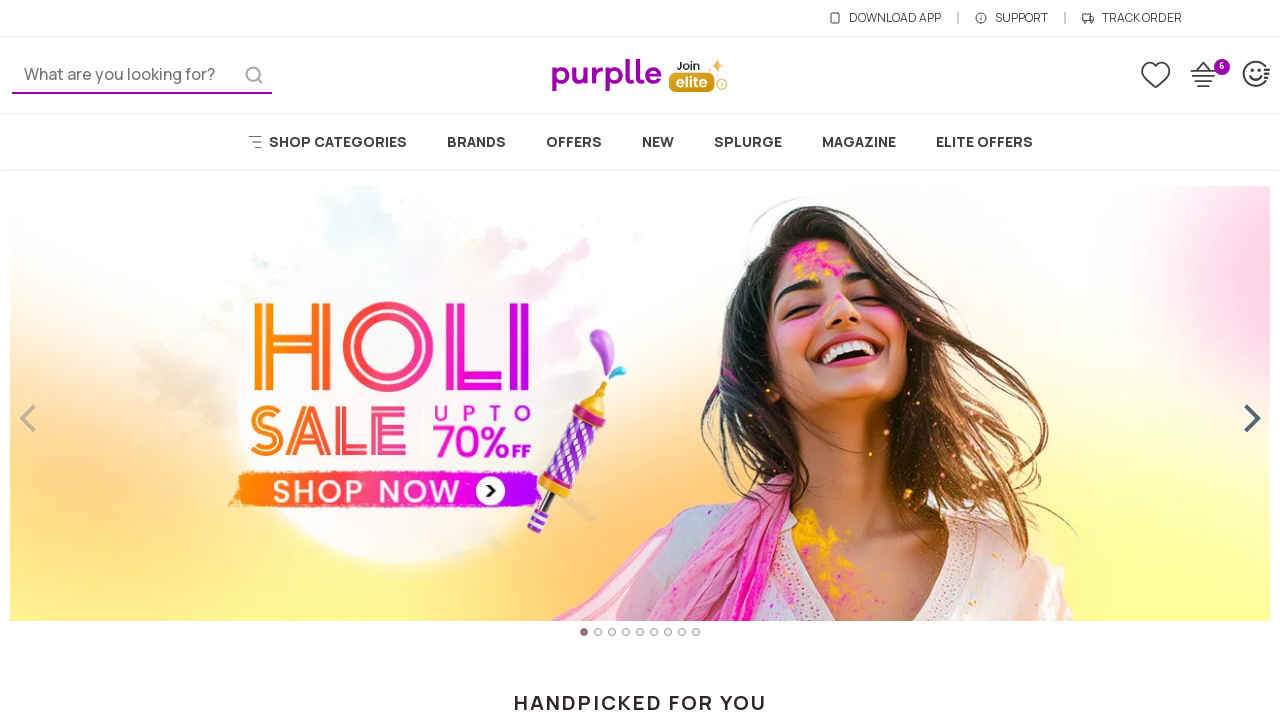

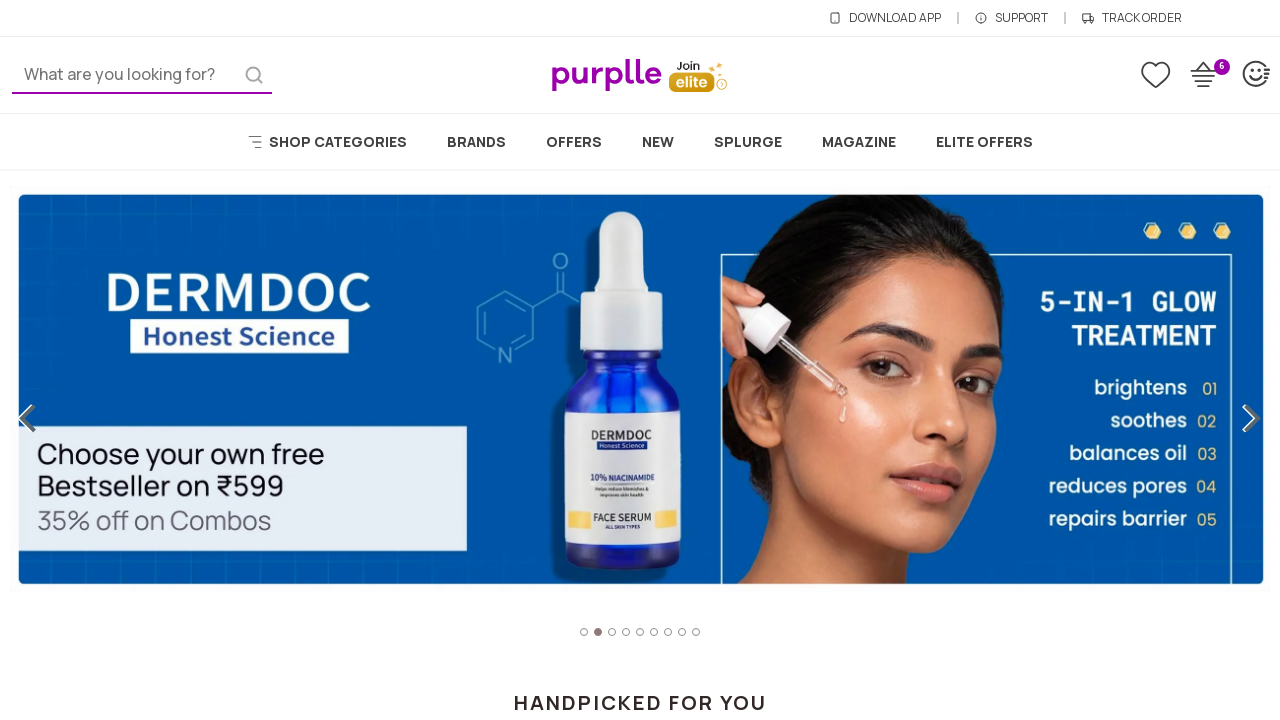